Tests JavaScript prompt popup handling on W3Schools by clicking a "Try it" button that triggers a prompt dialog and then dismissing it.

Starting URL: https://www.w3schools.com/jsref/tryit.asp?filename=tryjsref_prompt

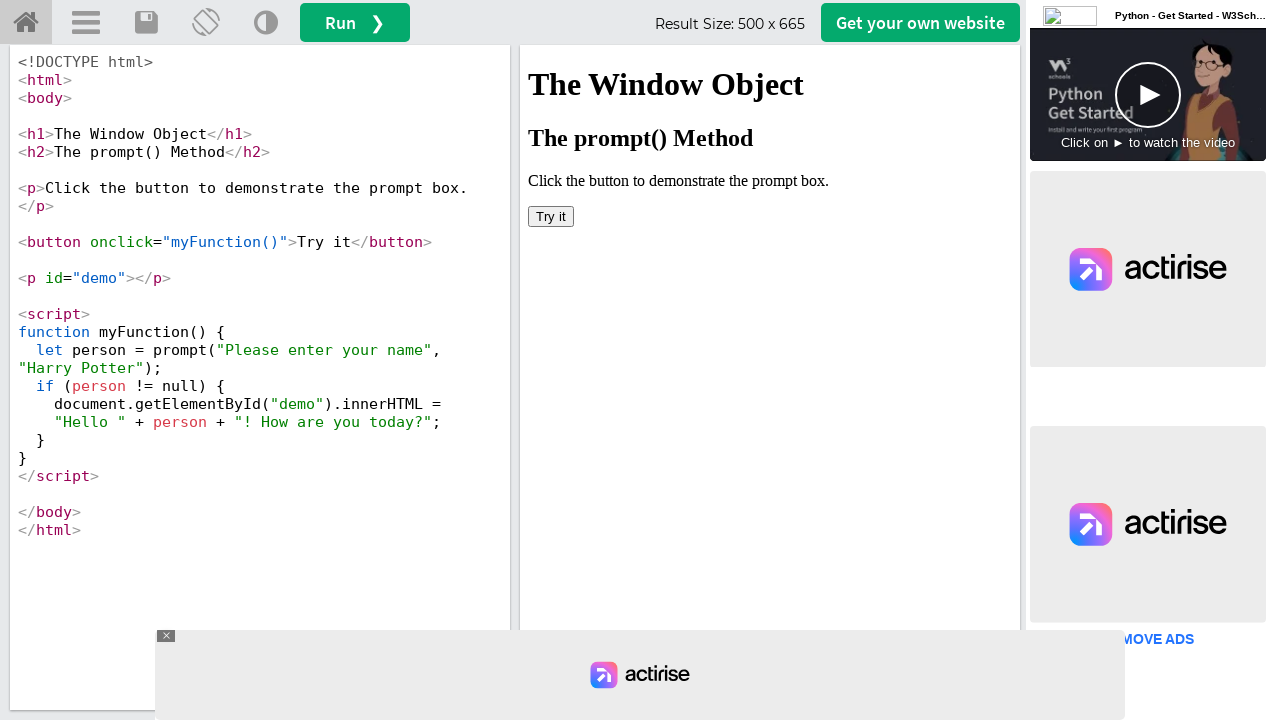

Set up dialog handler to automatically dismiss prompts
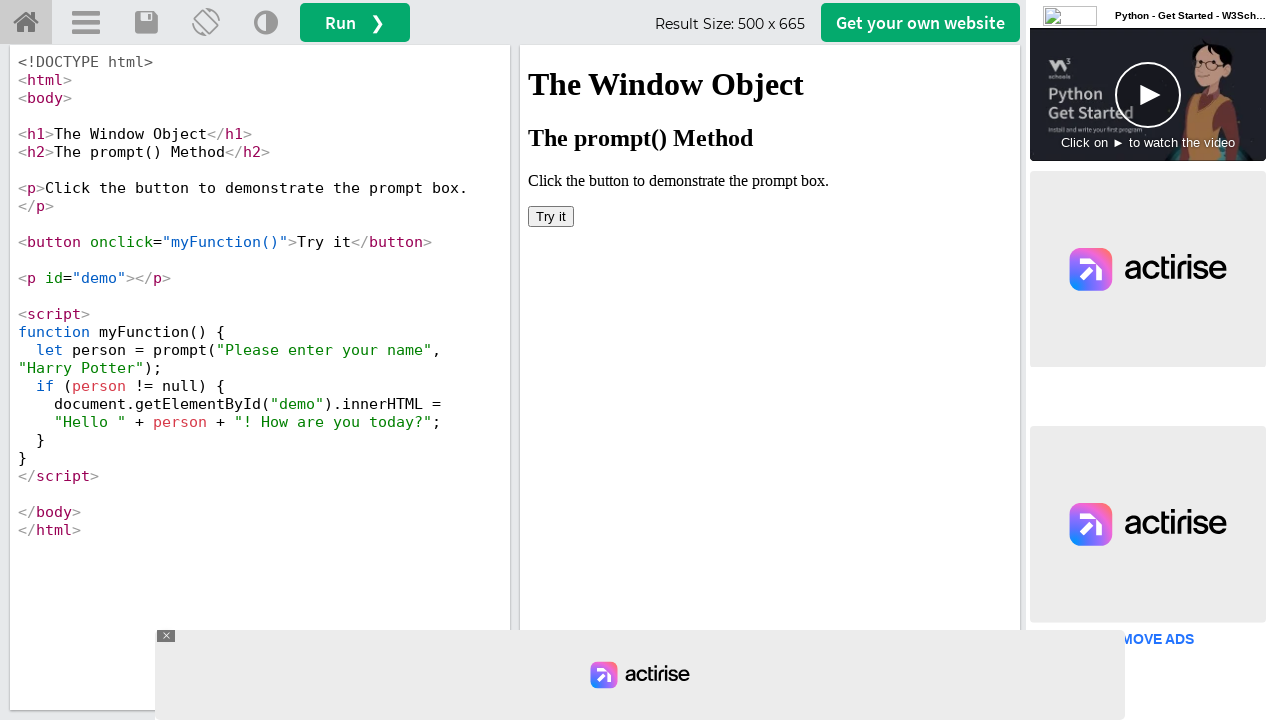

Located iframe containing the demo
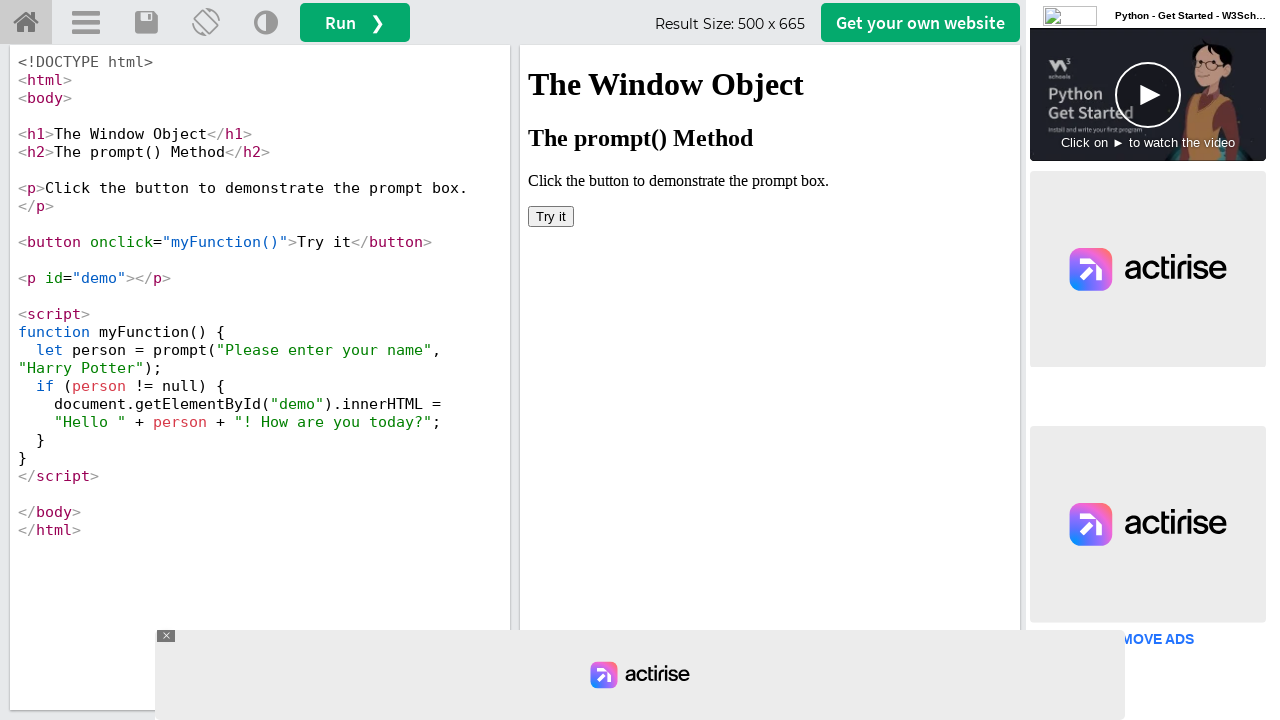

Clicked the 'Try it' button to trigger the JavaScript prompt dialog at (551, 216) on #iframeResult >> internal:control=enter-frame >> button >> internal:has-text="Tr
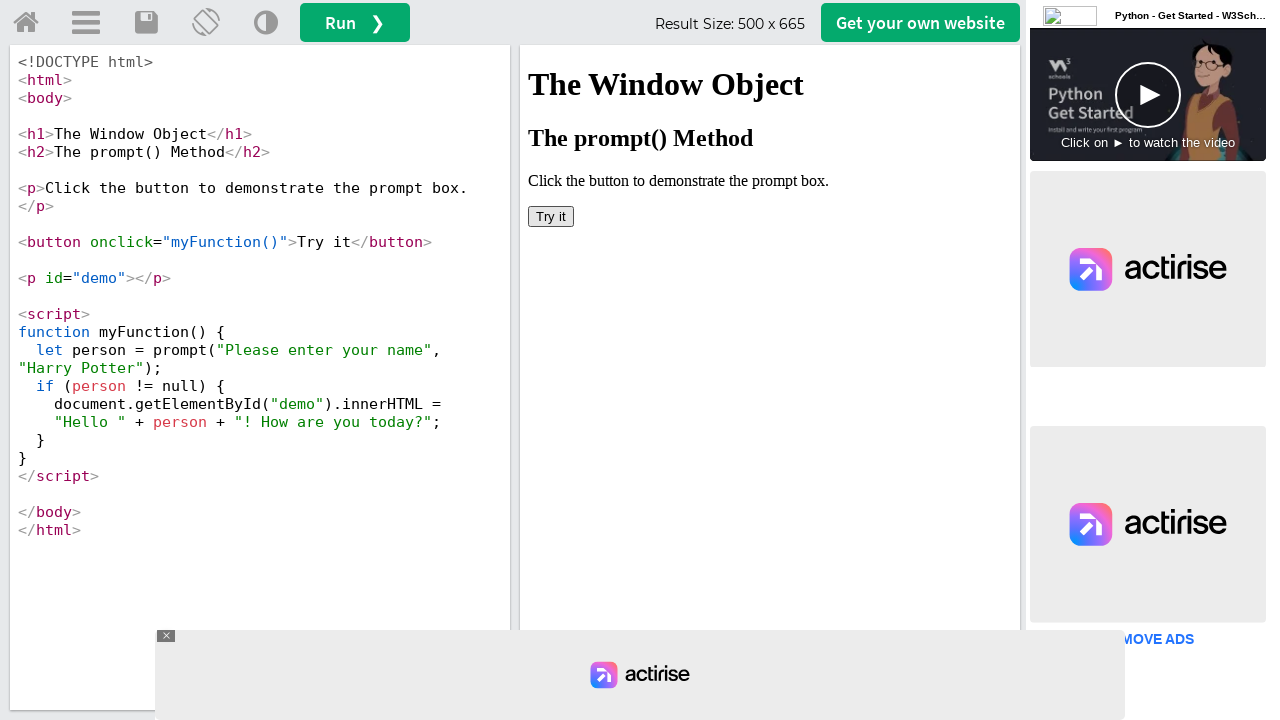

Waited for dialog interaction to complete
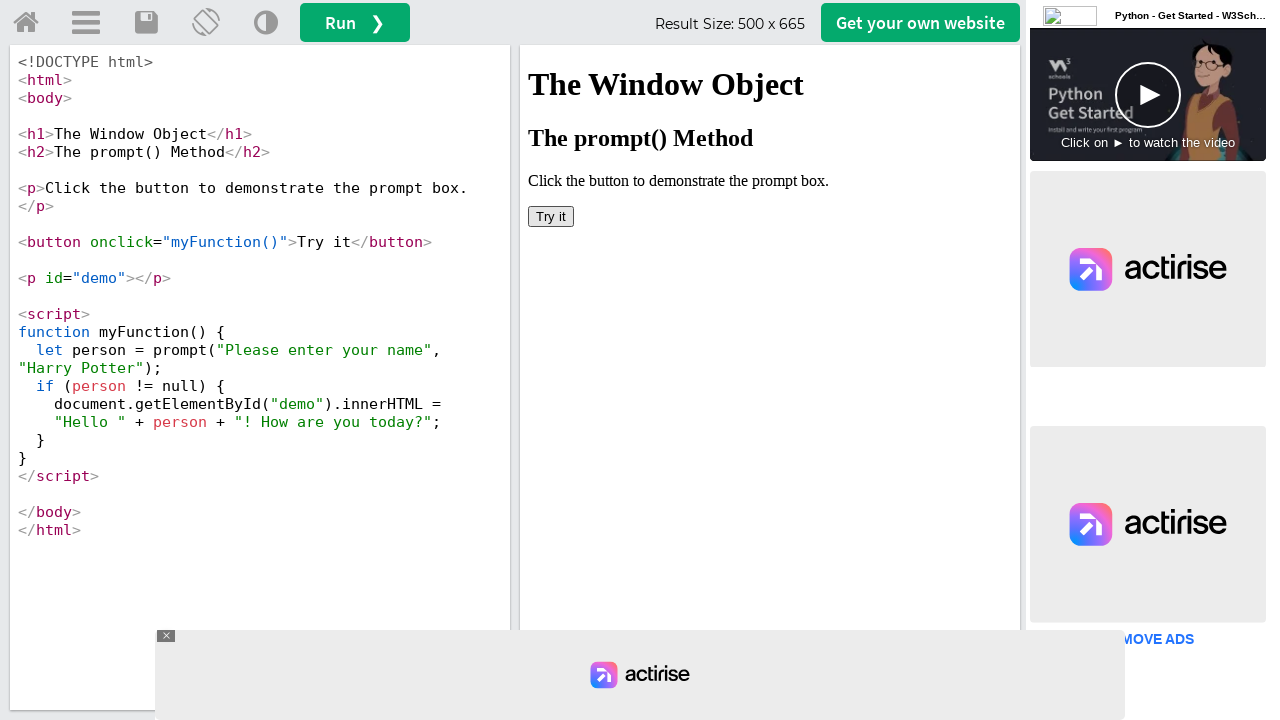

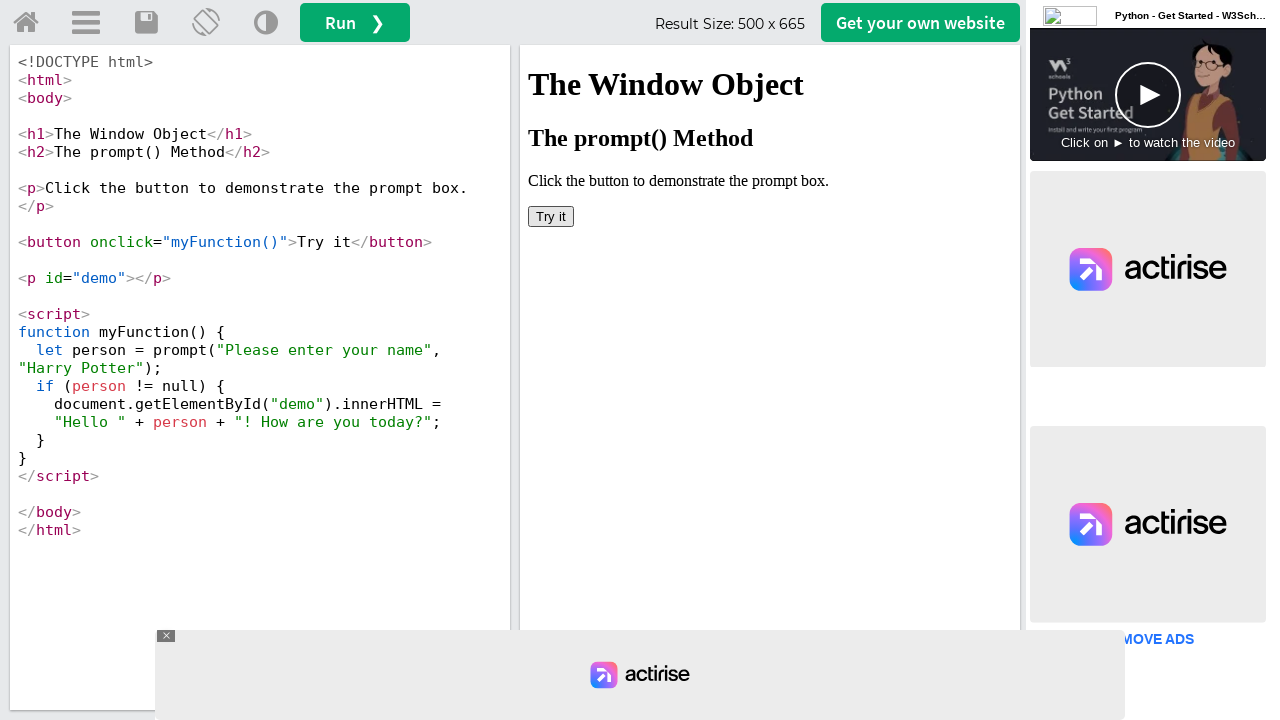